Tests implicit wait functionality by waiting for a dynamically visible element to appear on the page.

Starting URL: https://demoqa.com/dynamic-properties

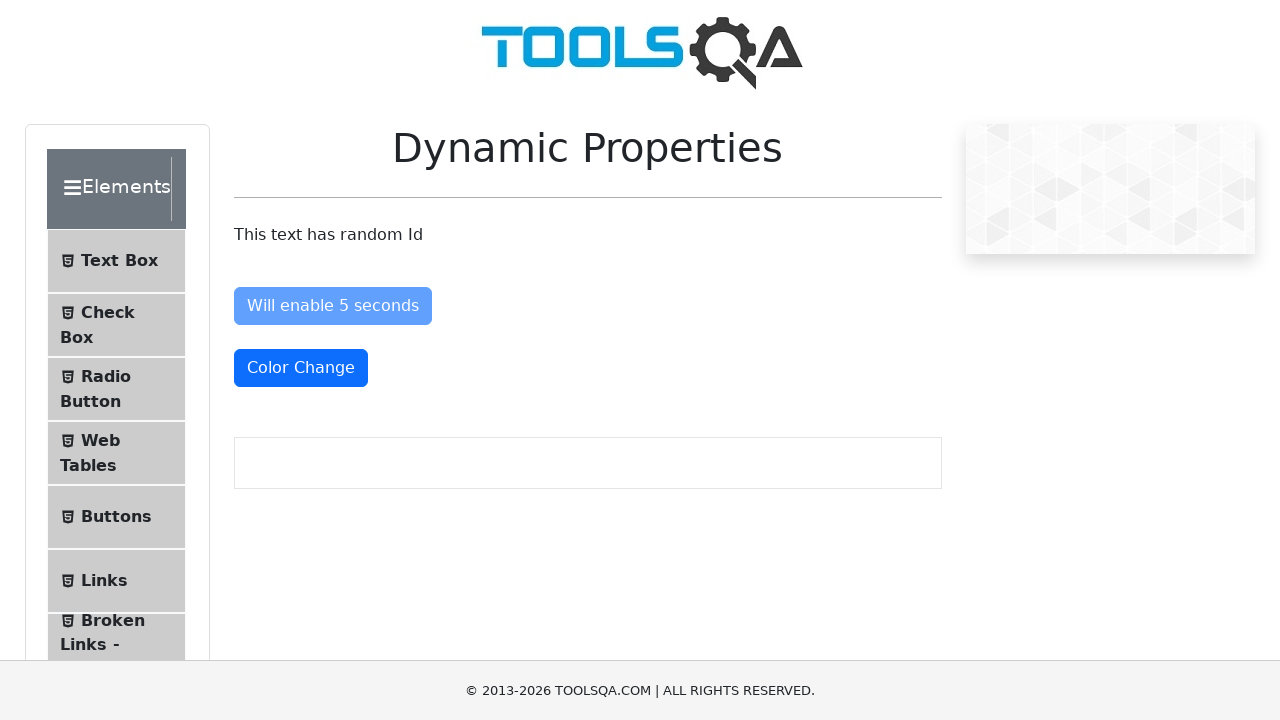

Waited for #visibleAfter element to become visible (implicit wait completed)
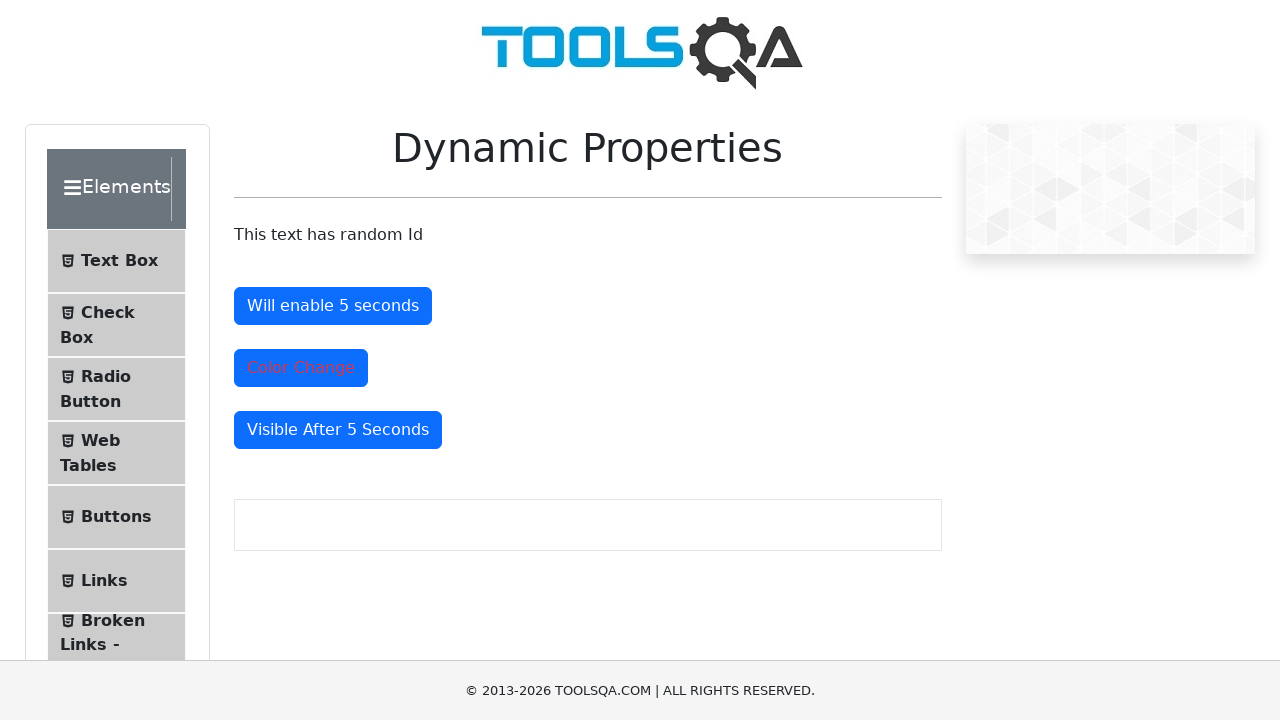

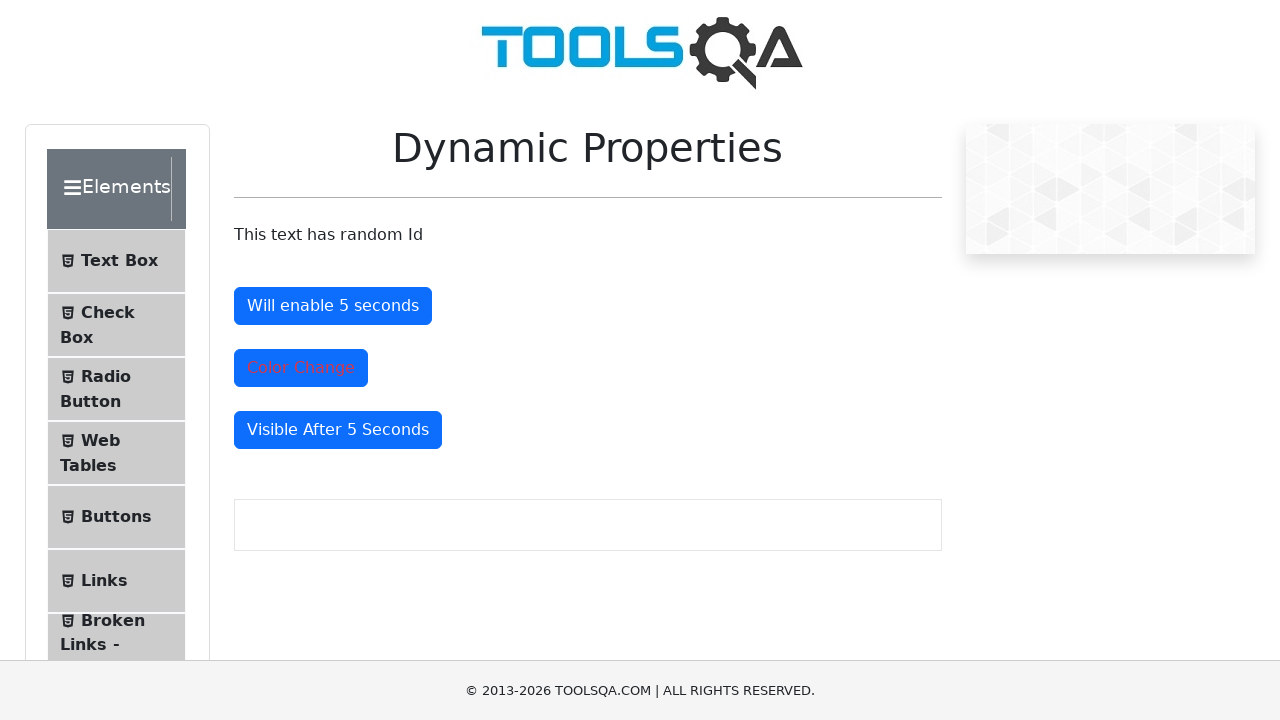